Navigates to Fintech Australia website and clicks on the "Become a Member" link to access the membership page

Starting URL: https://www.fintechaustralia.org.au

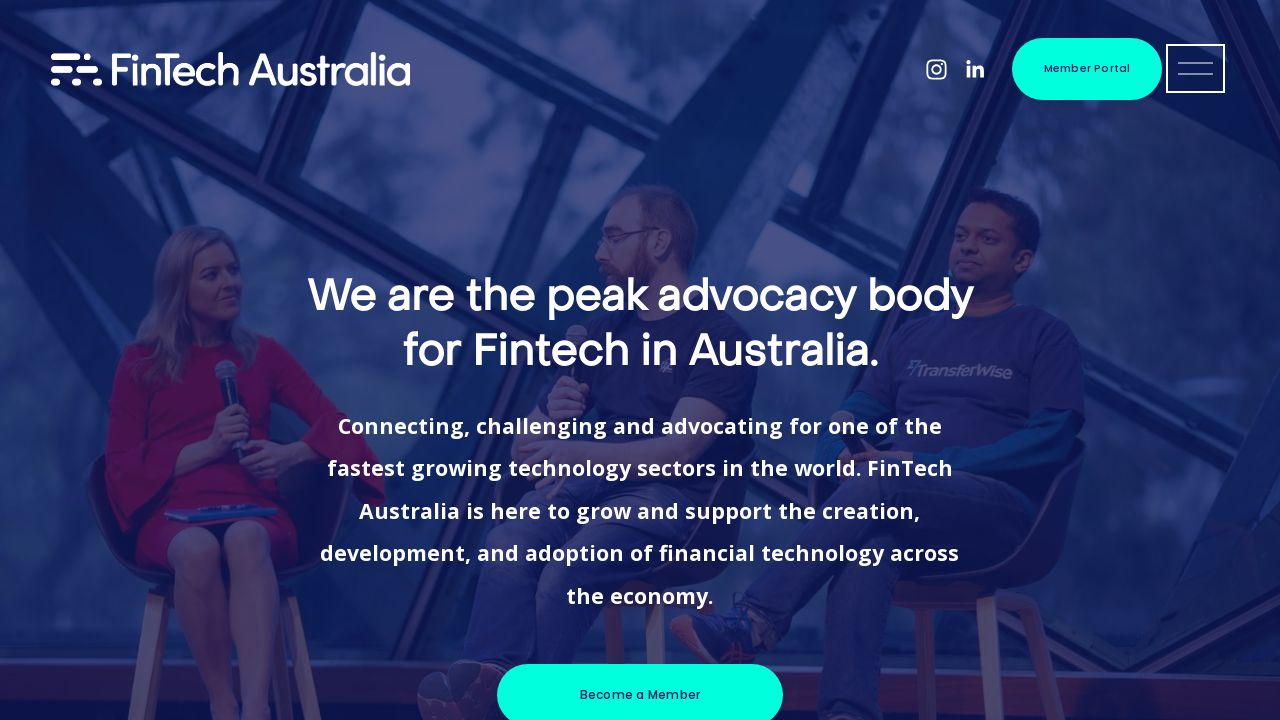

Navigated to Fintech Australia website
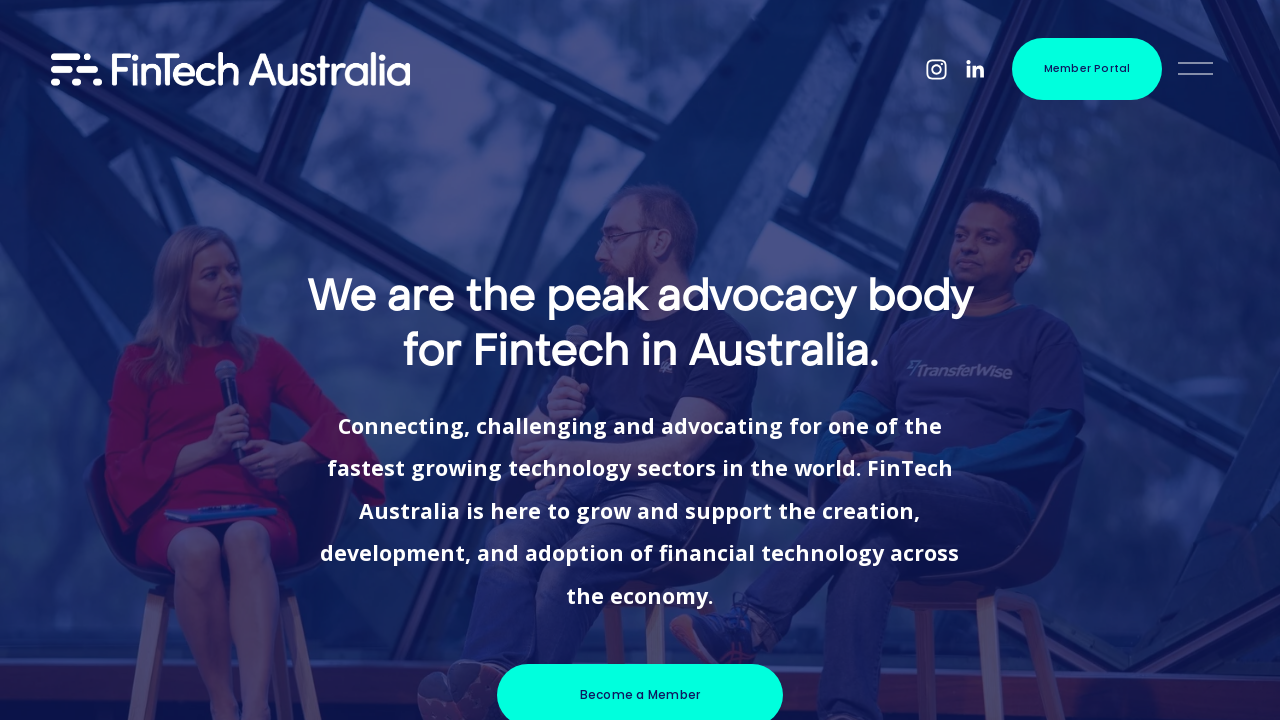

Clicked on 'Become a Member' link at (640, 690) on a[href='https://www.fintechaustralia.org.au/become-a-member']
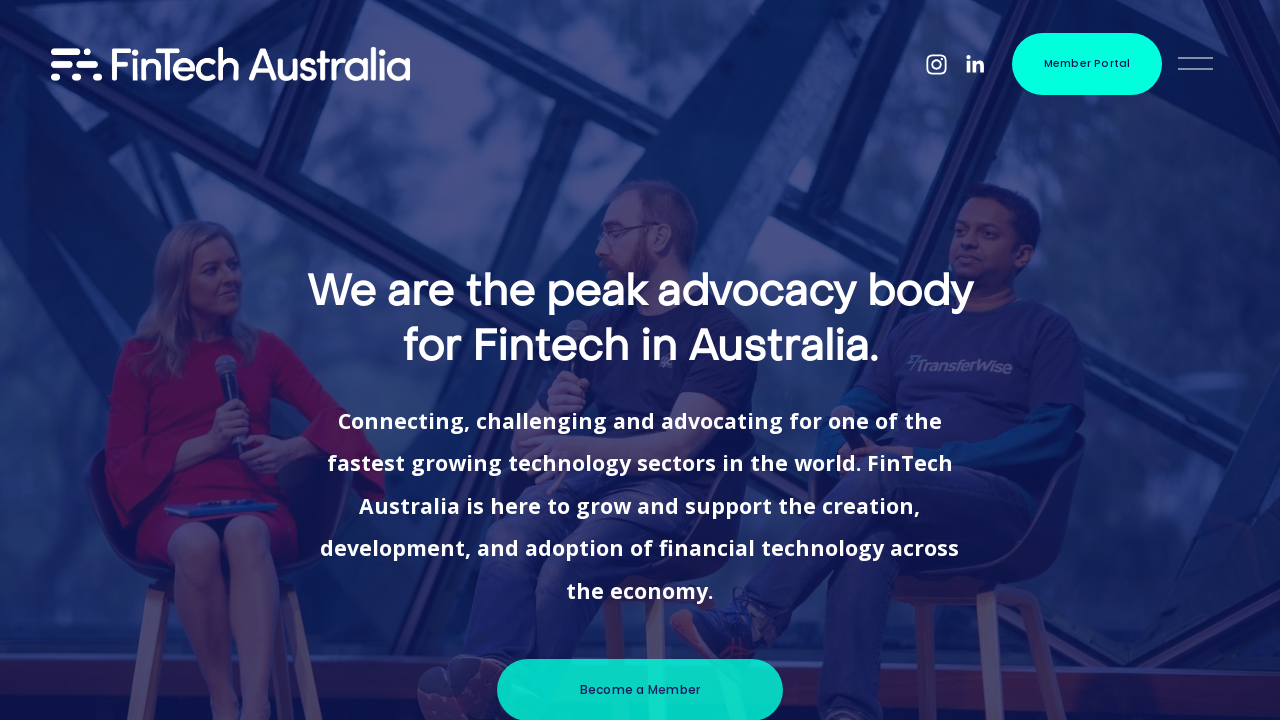

Membership page loaded and network idle
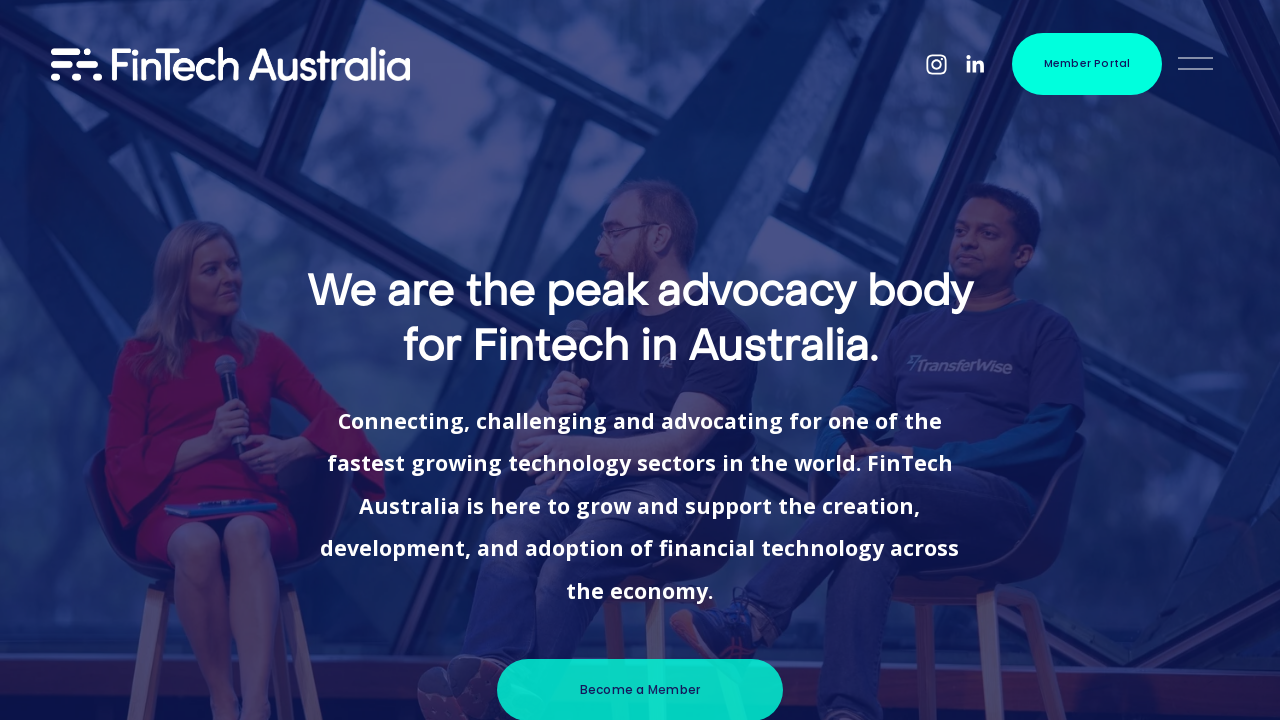

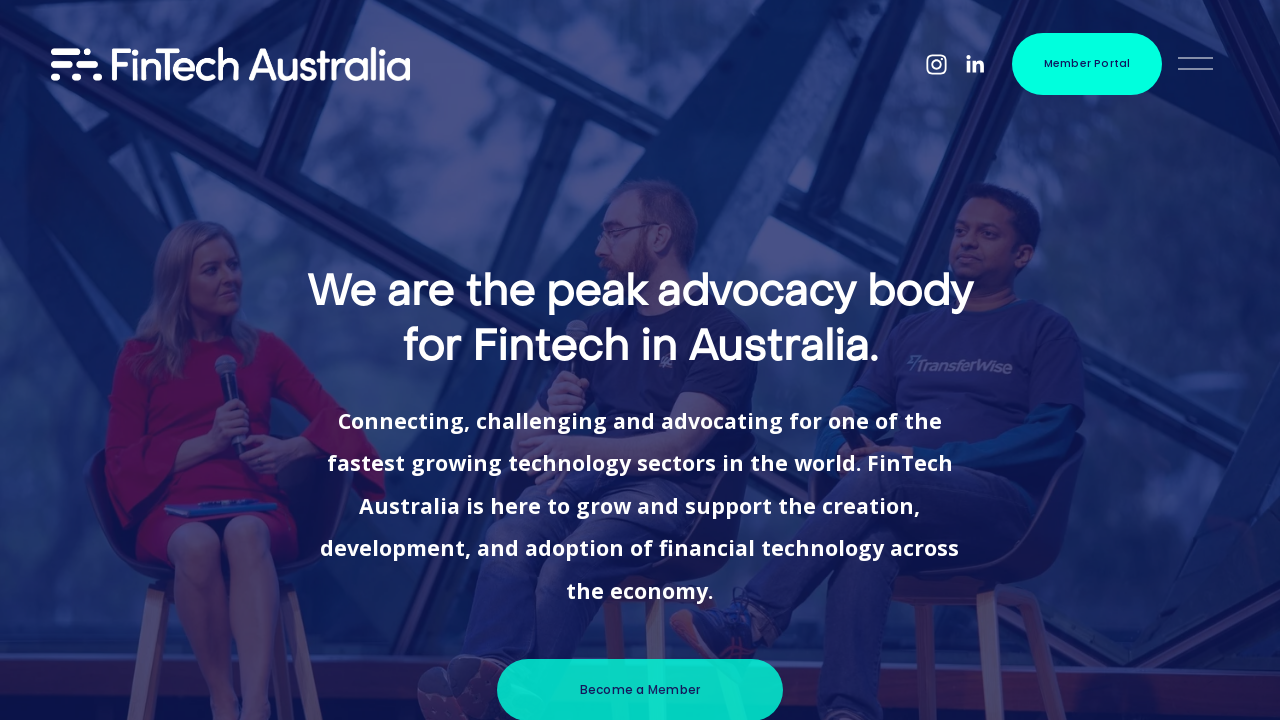